Tests the demo e-commerce site by verifying that category buttons, navigation header elements, and product item elements are present and accessible on the homepage.

Starting URL: https://www.demoblaze.com/#

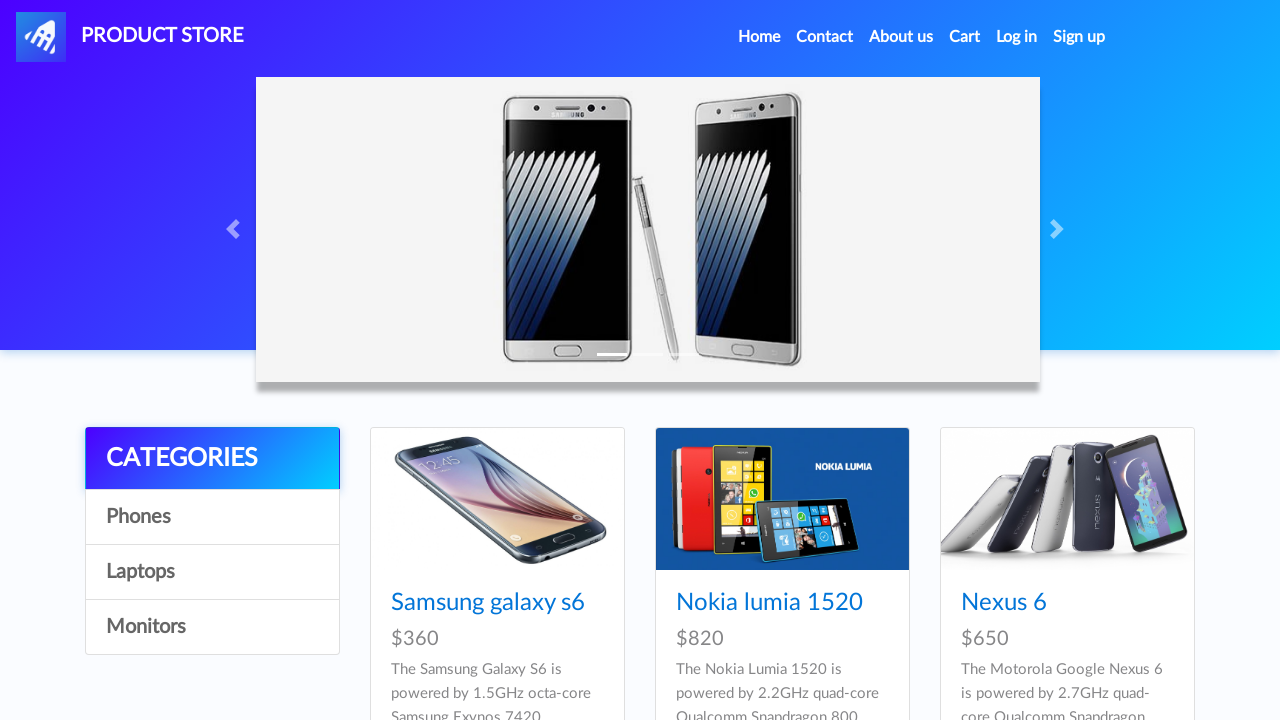

Page loaded and network idle state reached
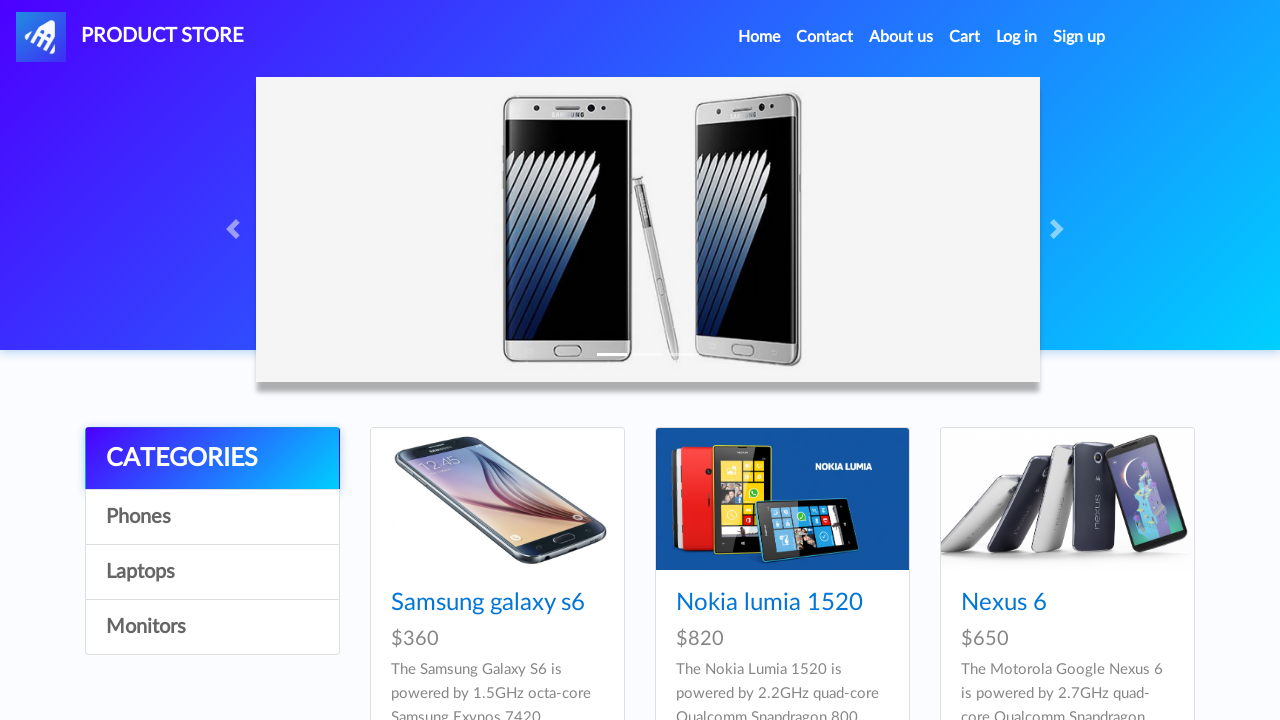

Phones category button is present
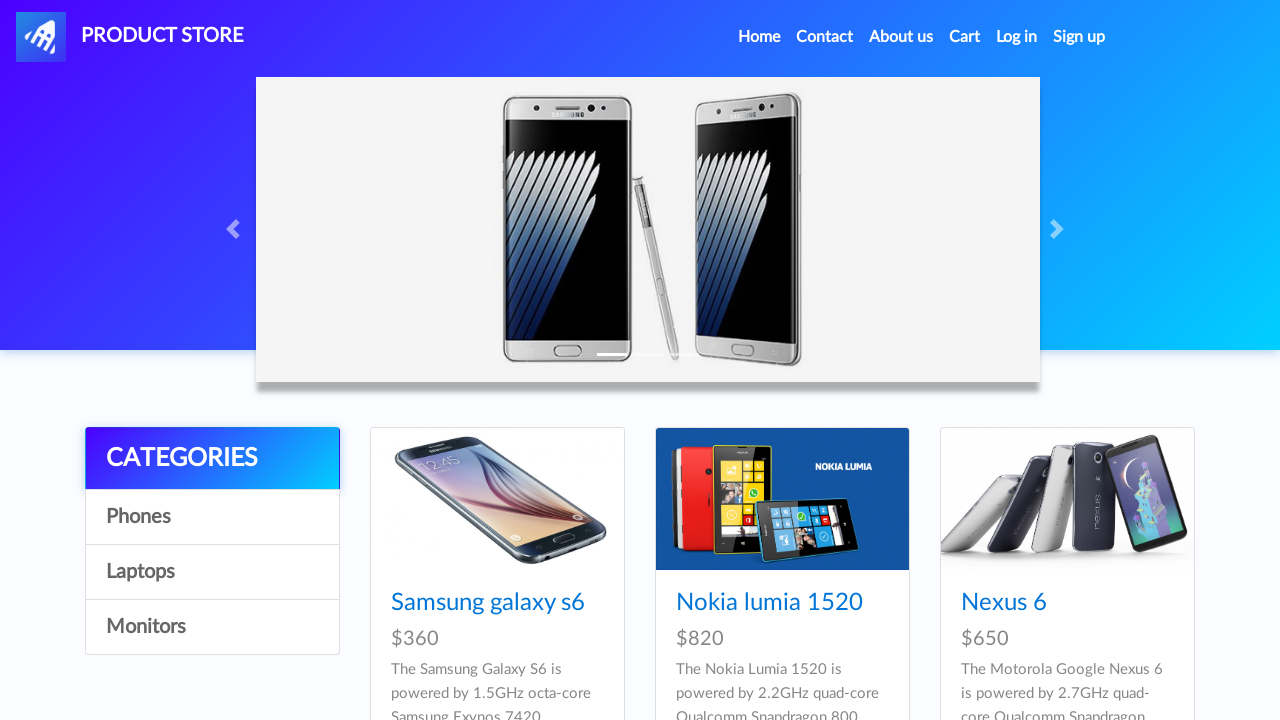

Notebooks category button is present
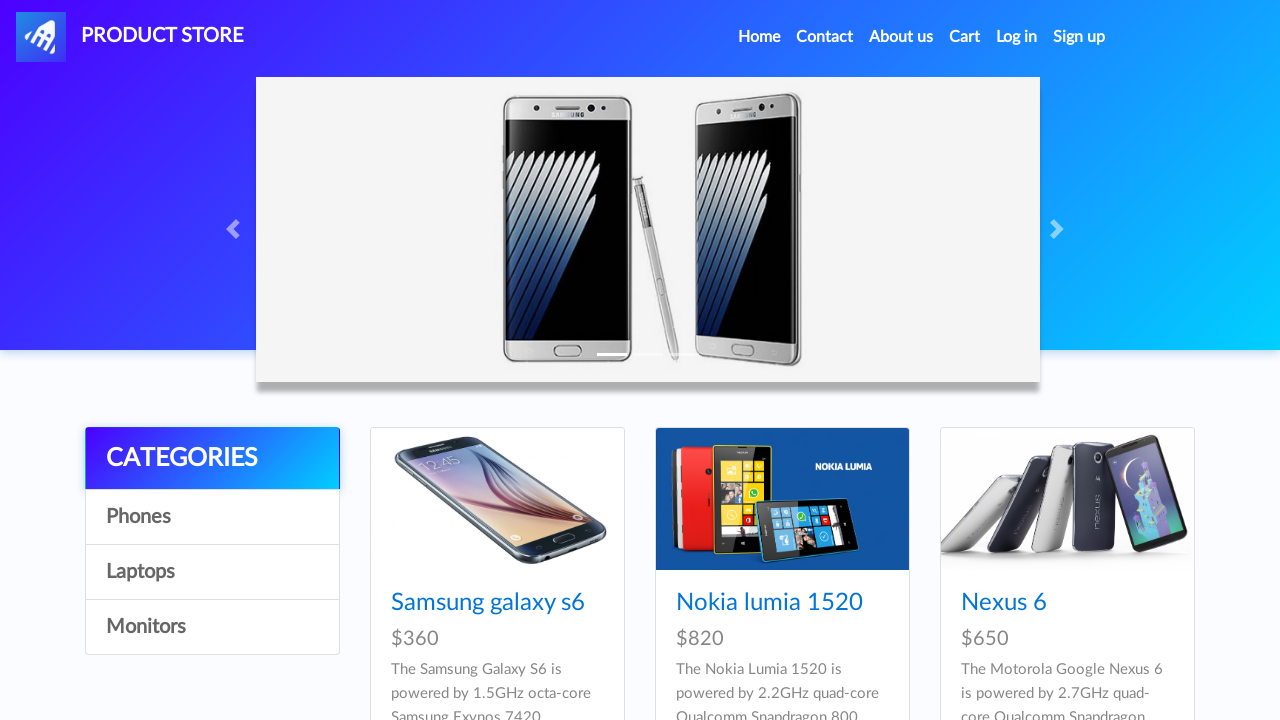

Monitors category button is present
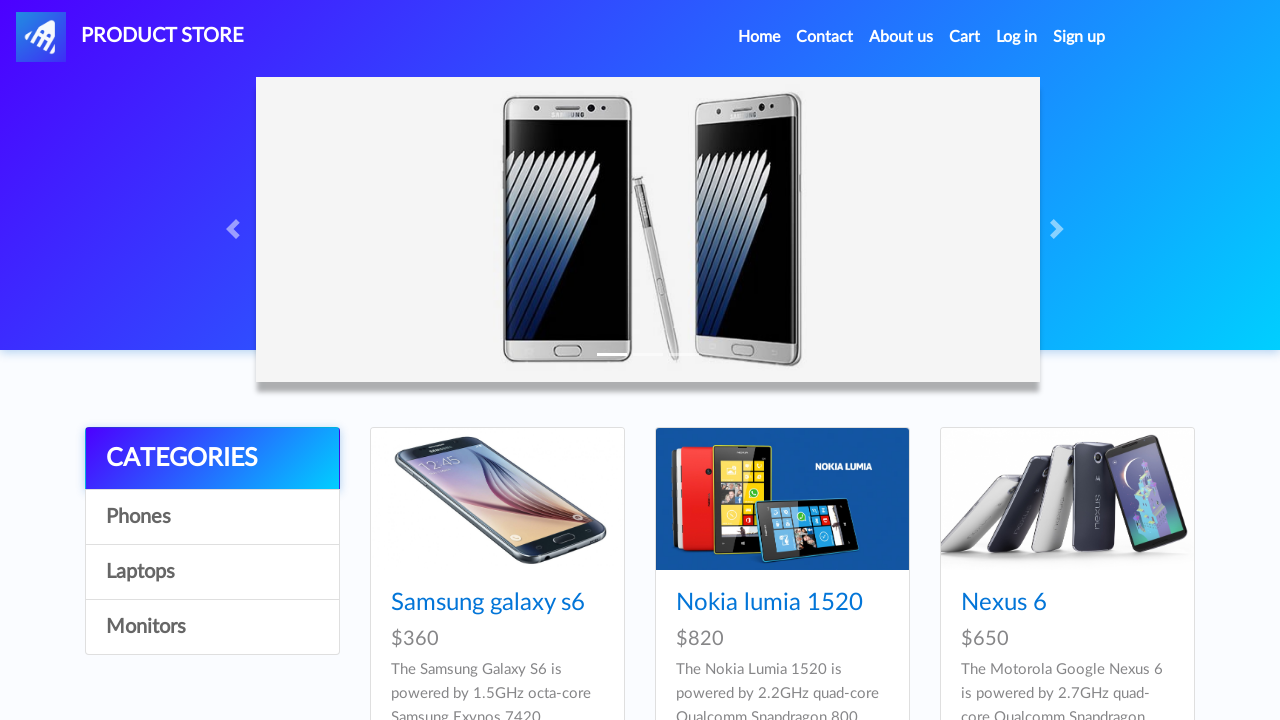

Navigation bar active item is present
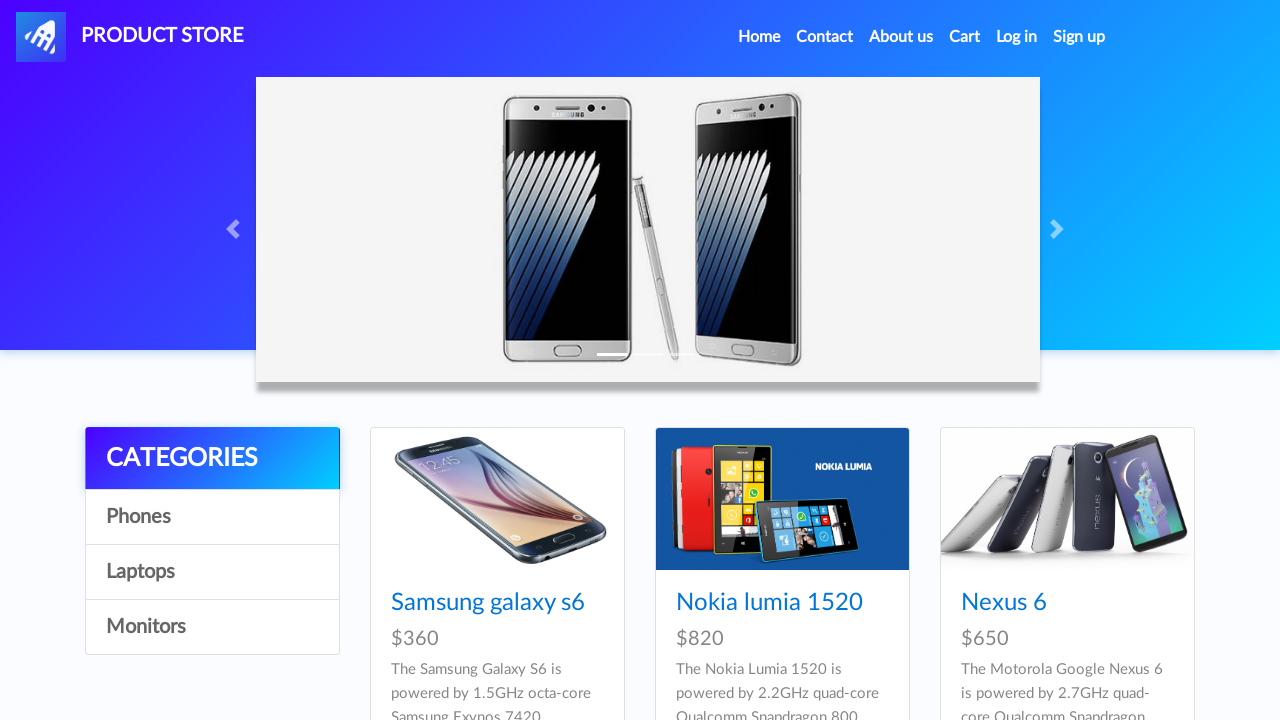

Contact navigation link is present
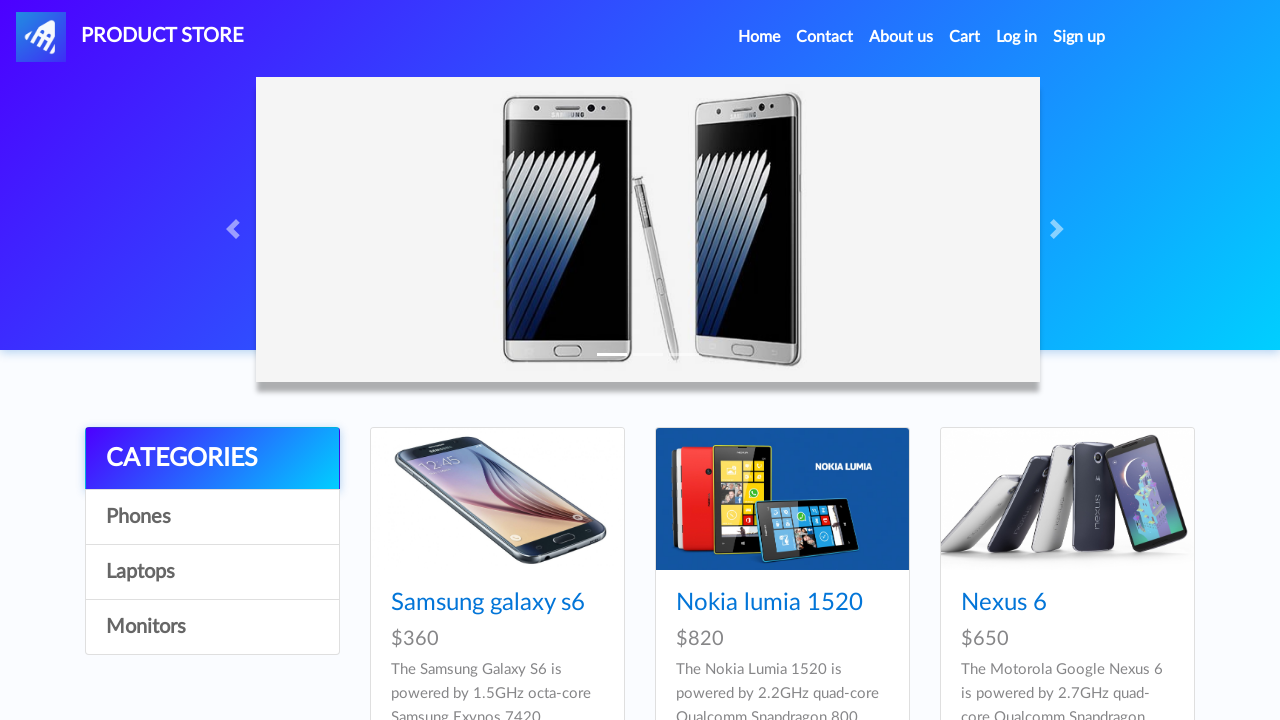

About Us navigation link is present
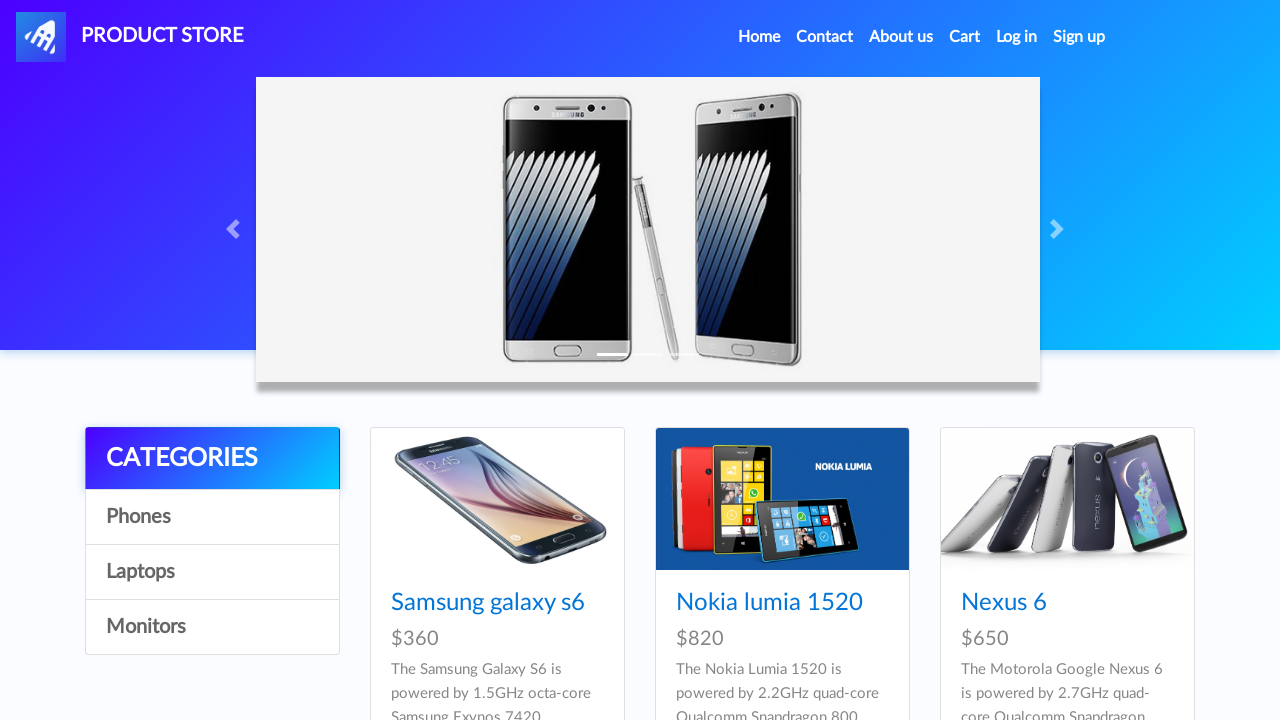

Cart navigation link is present
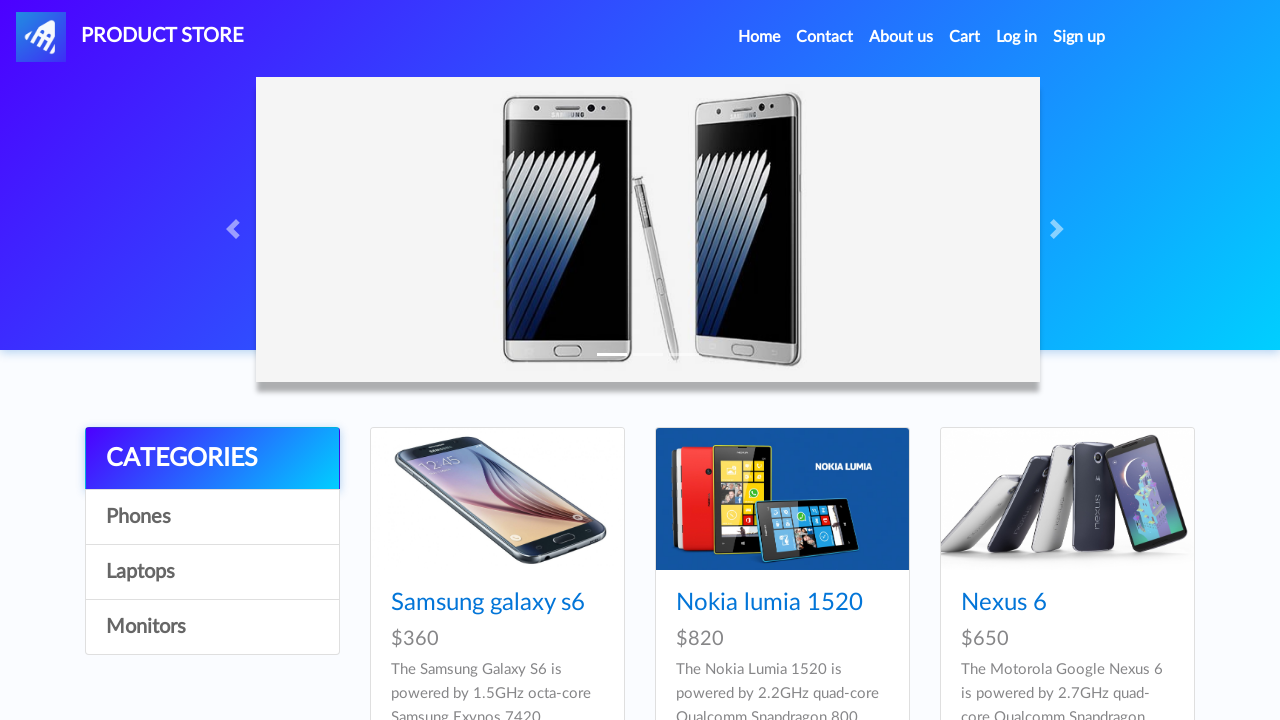

Login navigation link is present
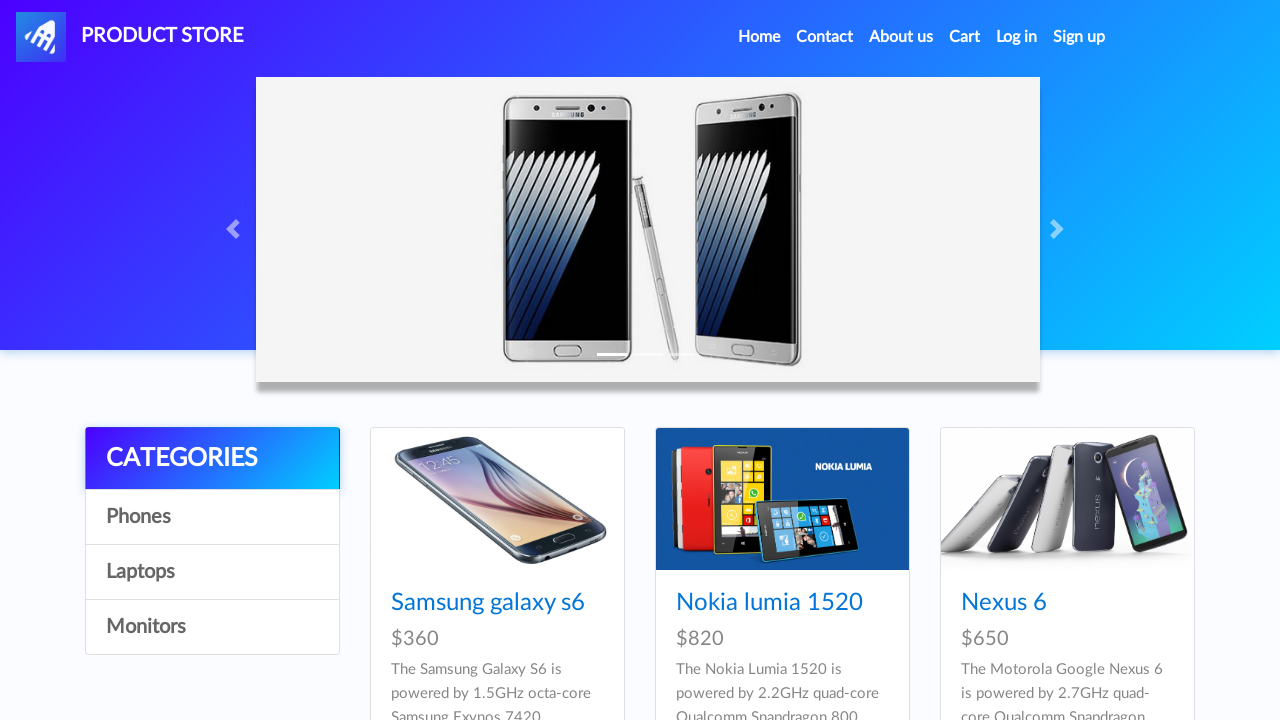

Sign Up navigation link is present
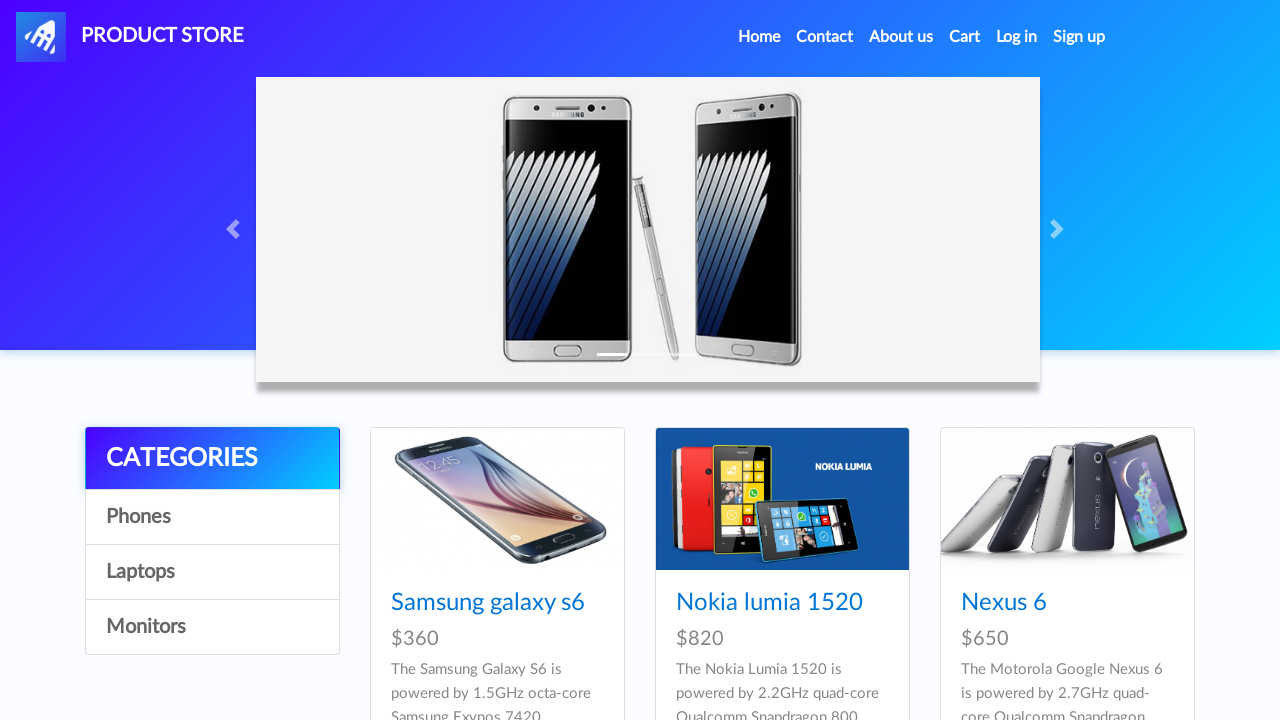

Product image link is present
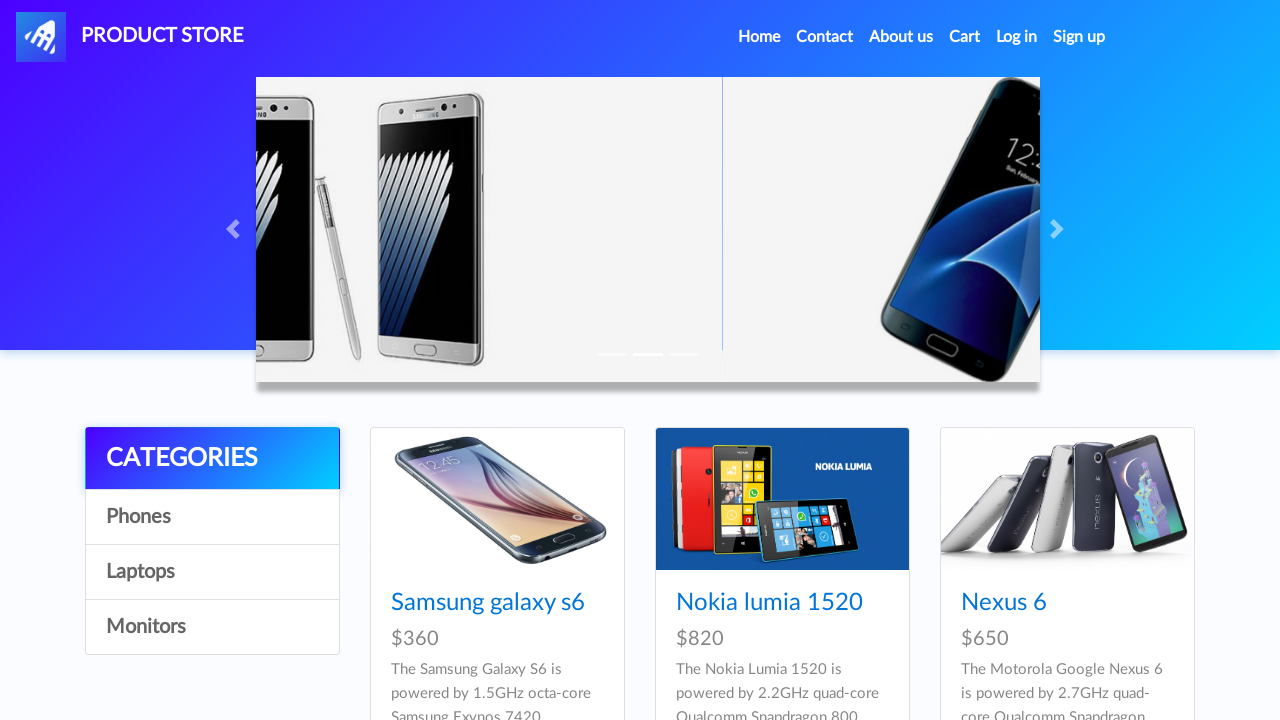

Product title link is present
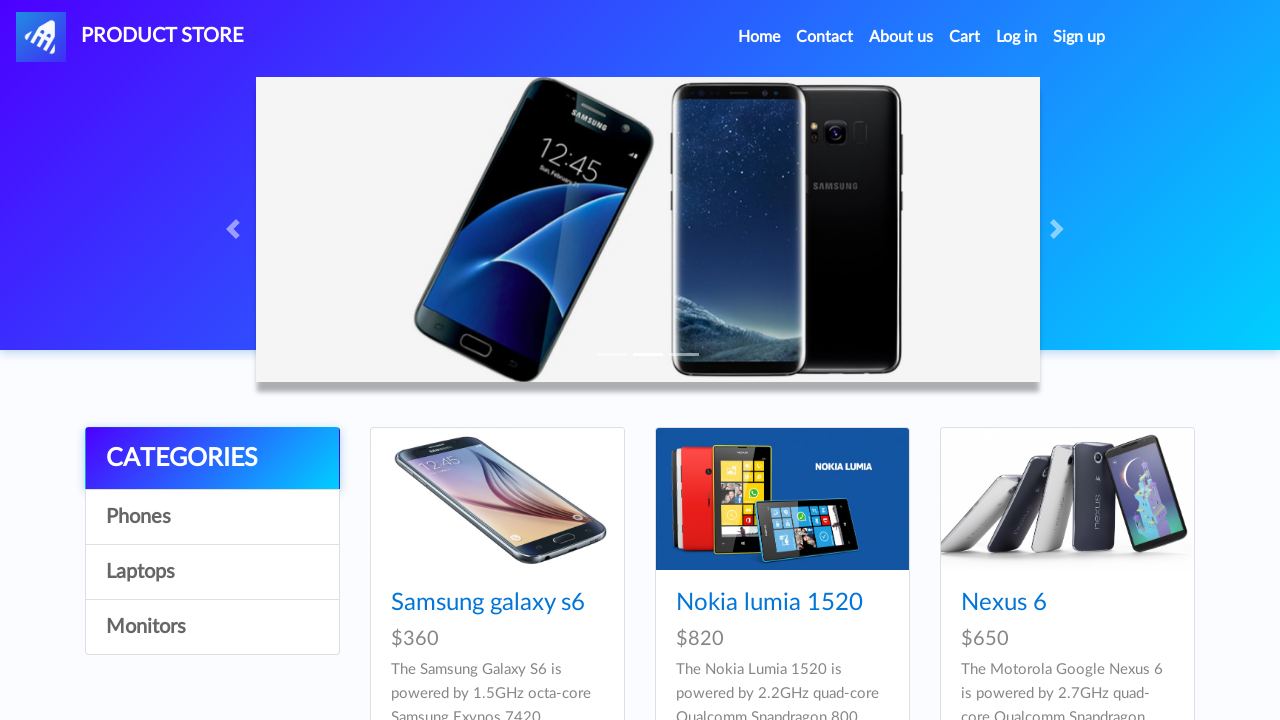

Product image (Galaxy S6) is present
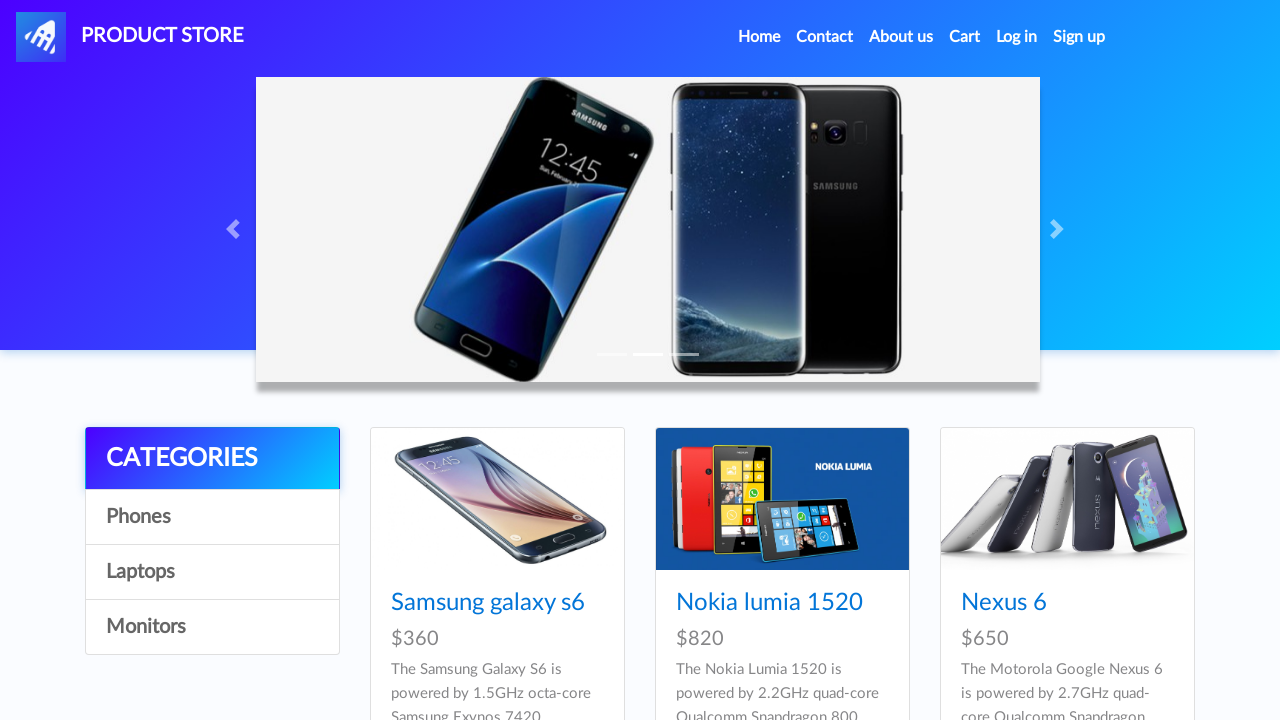

Clicked on Phones category button at (212, 517) on //a[@onclick="byCat('phone')"]
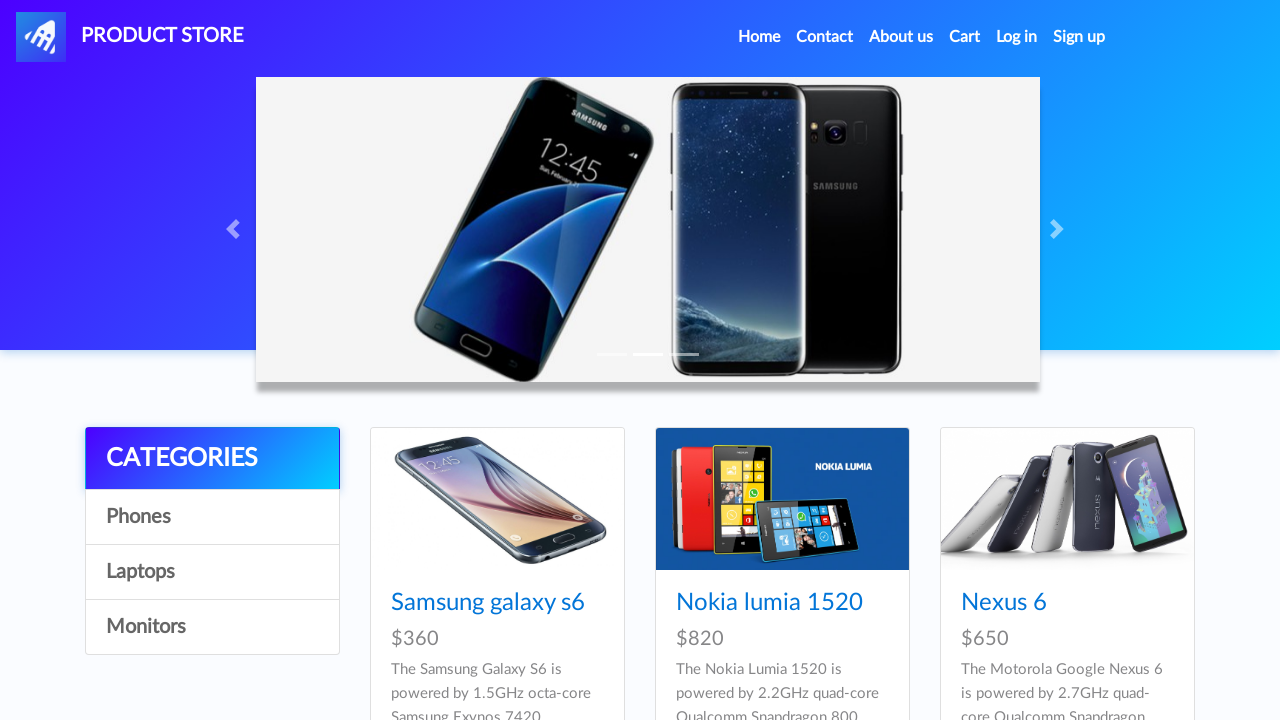

Waited 2000ms for Phones category to load
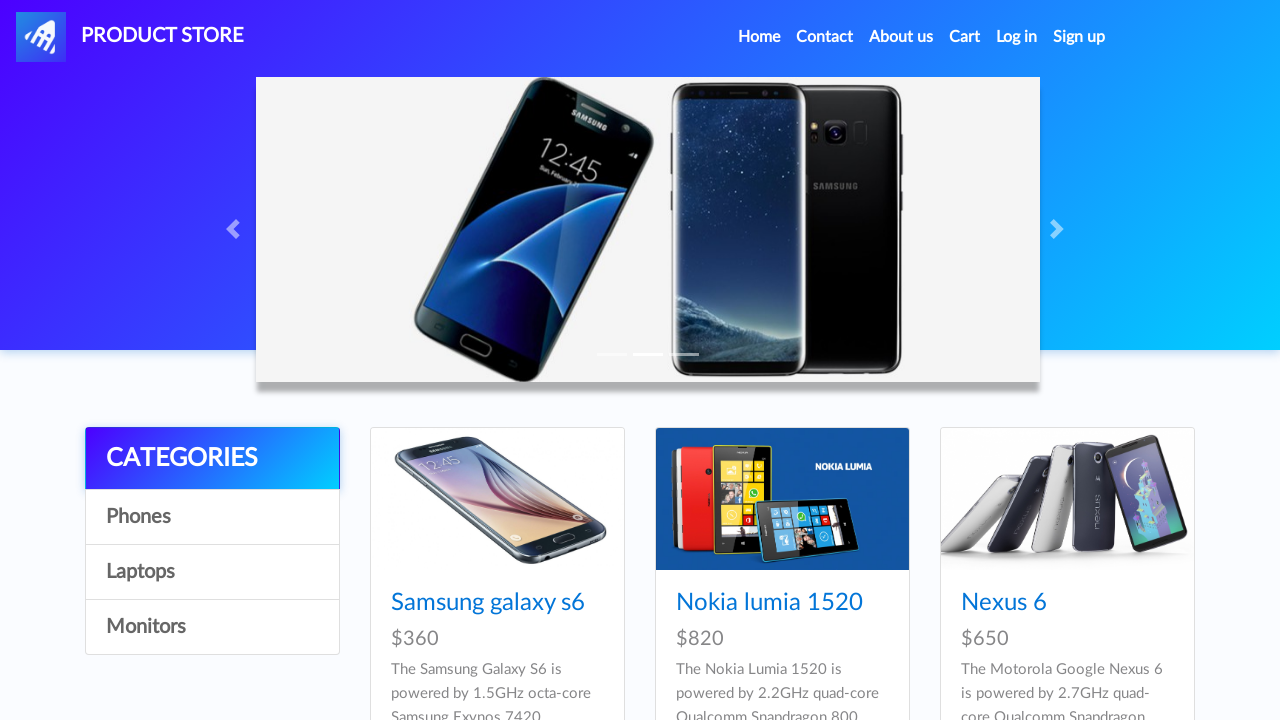

Clicked on Notebooks category button at (212, 572) on //a[@onclick="byCat('notebook')"]
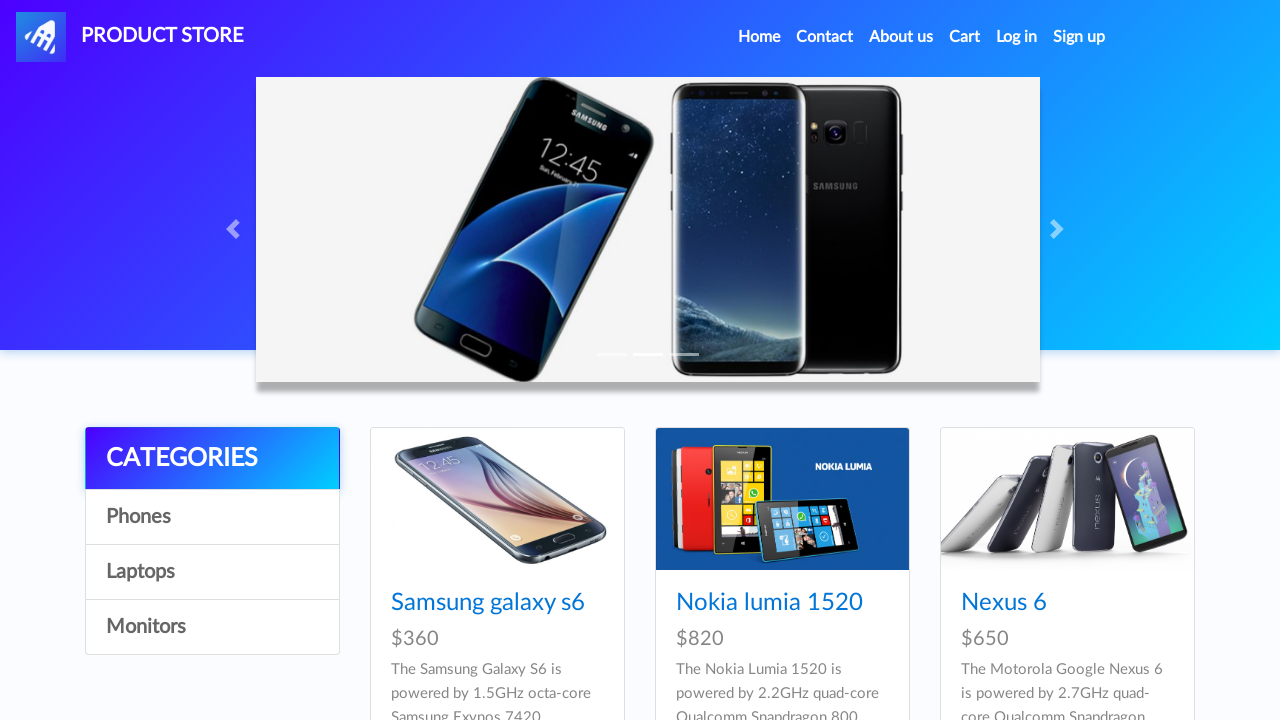

Waited 2000ms for Notebooks category to load
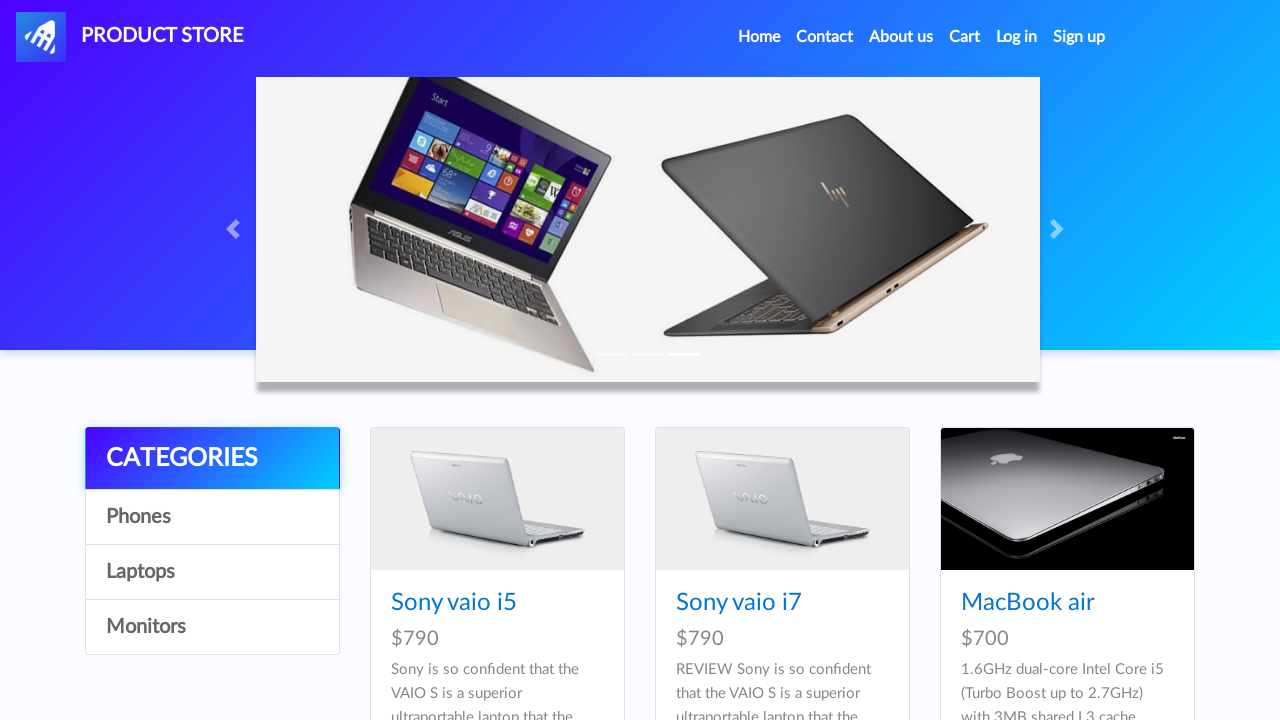

Clicked on Monitors category button at (212, 627) on //a[@onclick="byCat('monitor')"]
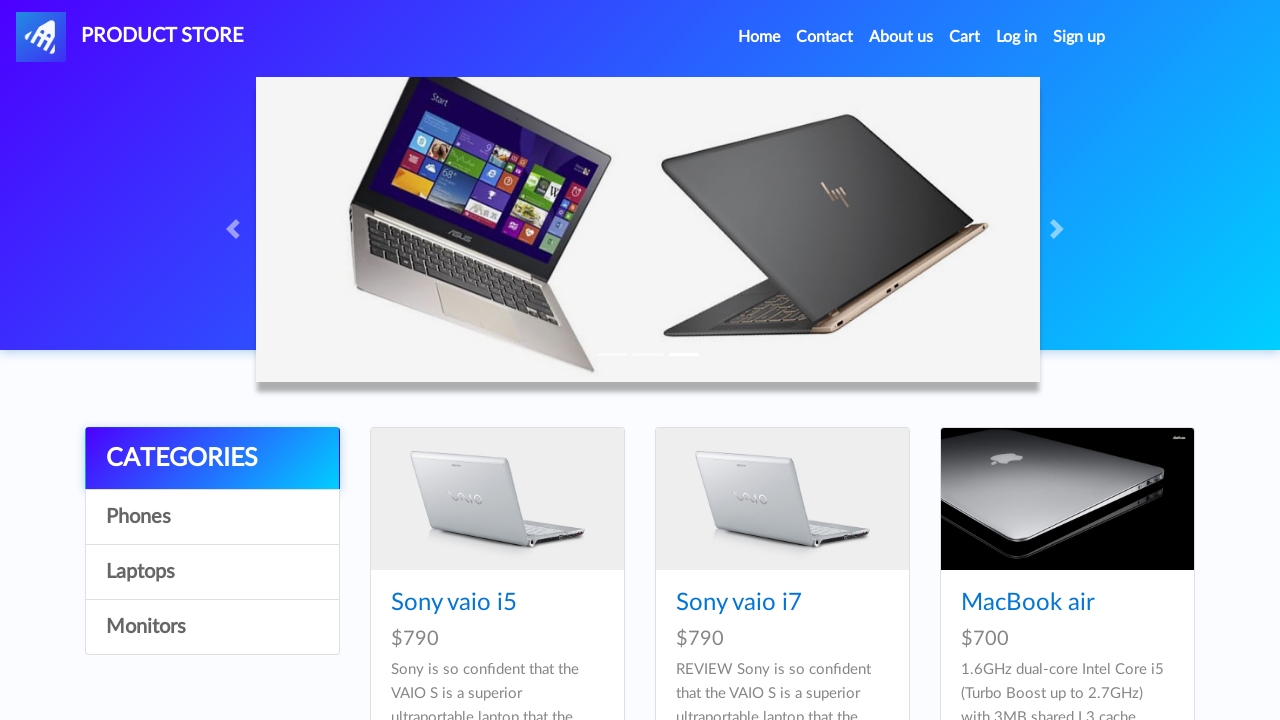

Waited 2000ms for Monitors category to load
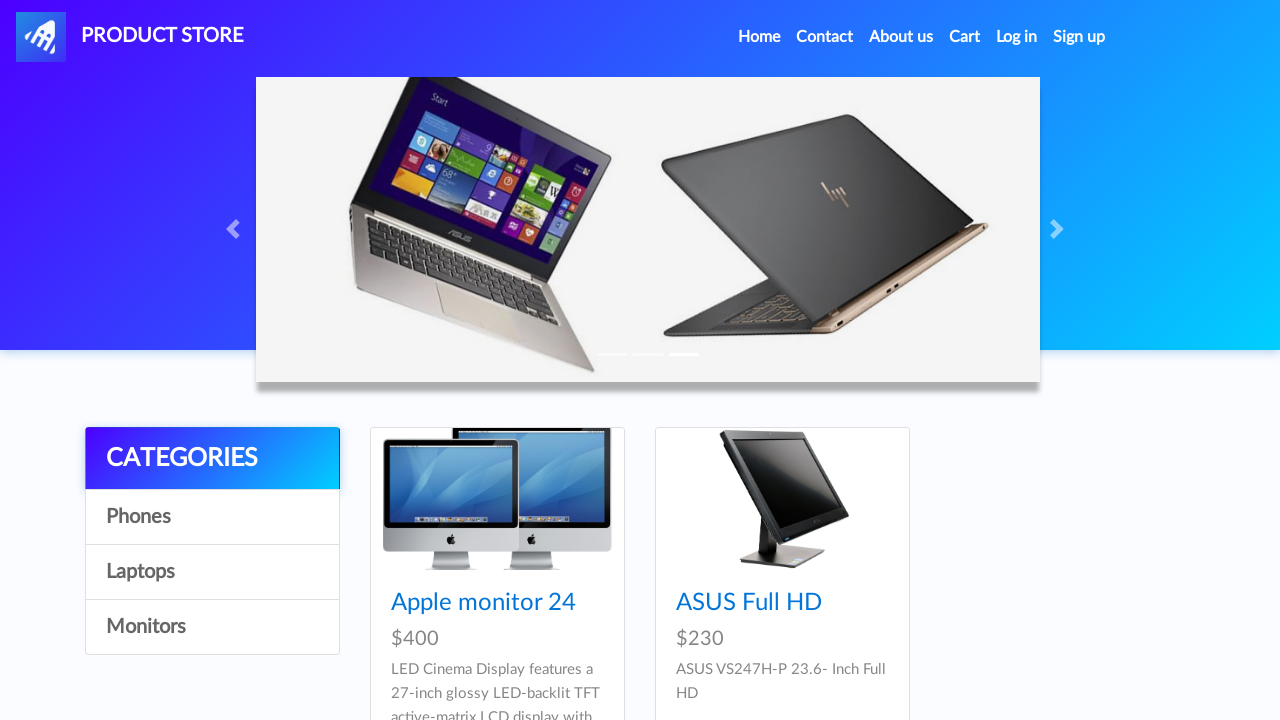

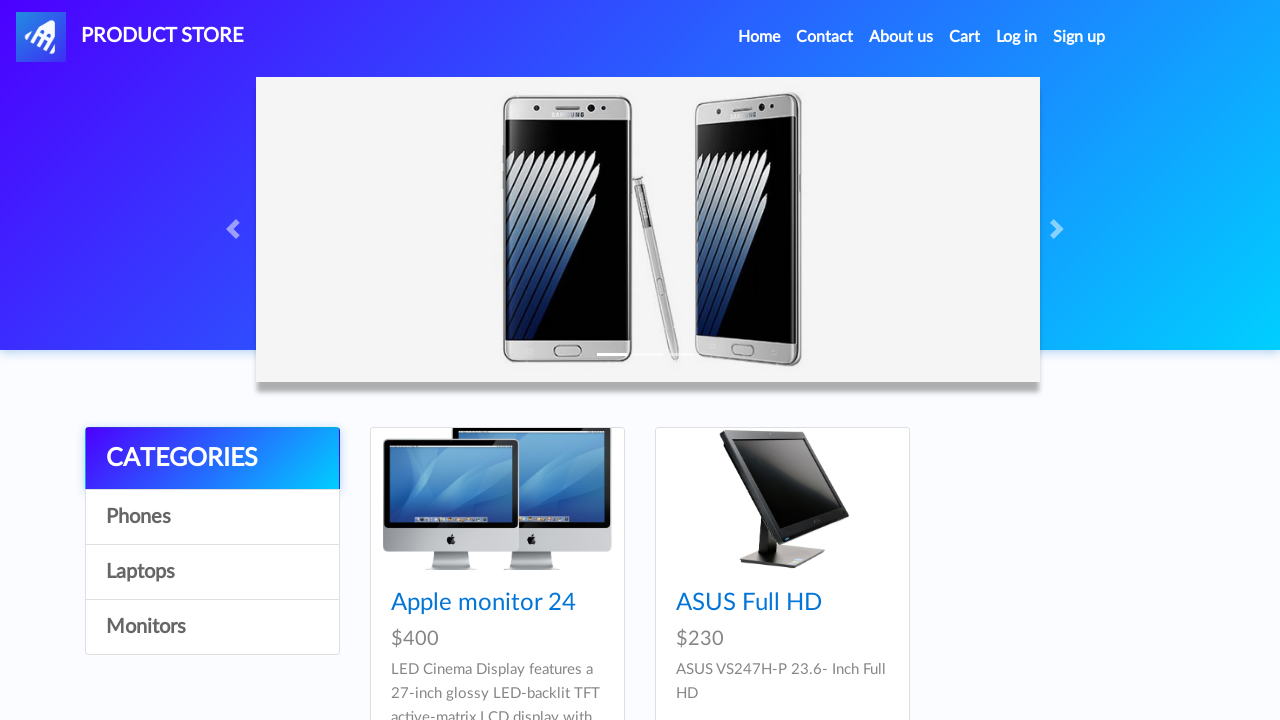